Fills input field using CSS class selector

Starting URL: https://formy-project.herokuapp.com/form

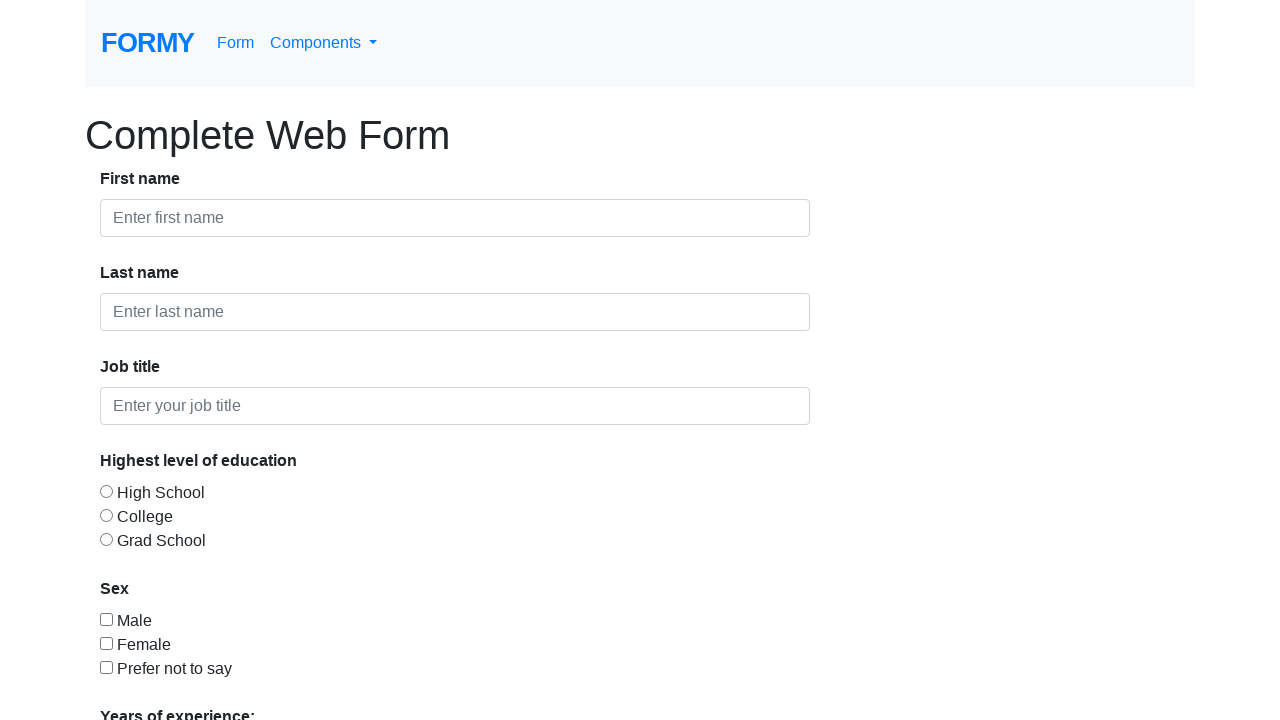

Filled input field with CSS class selector with 'David' on input.form-control
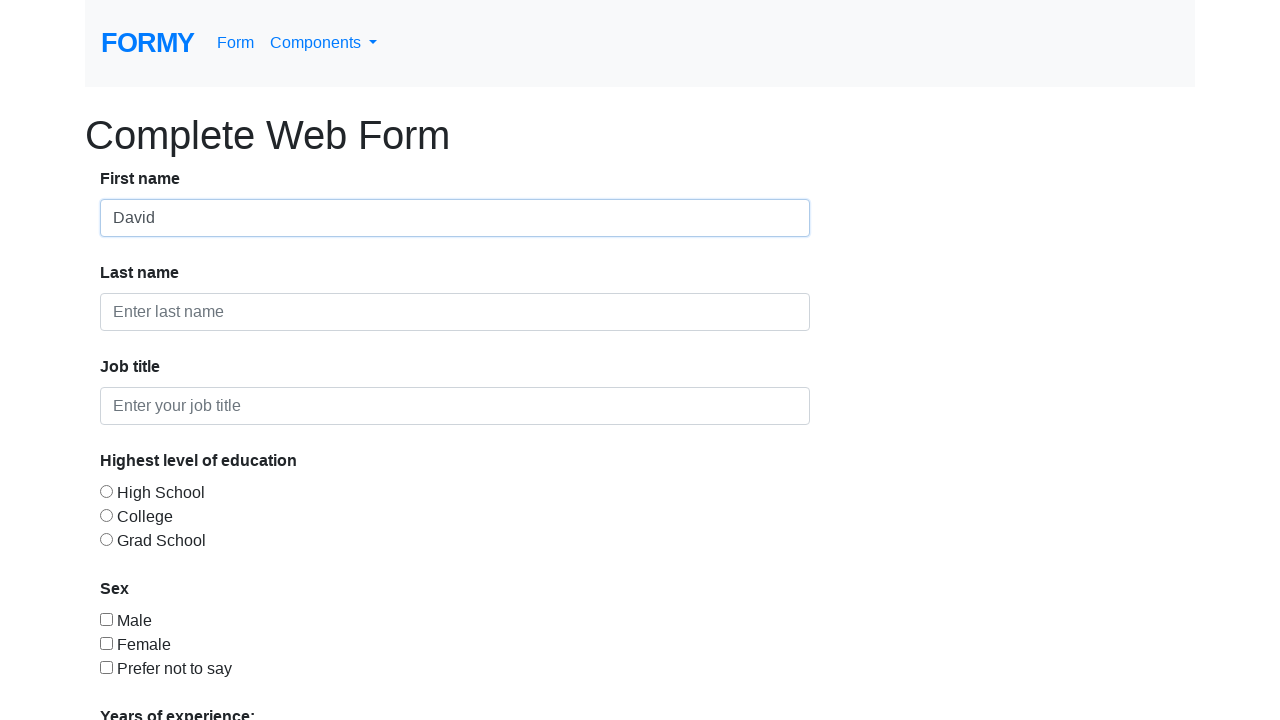

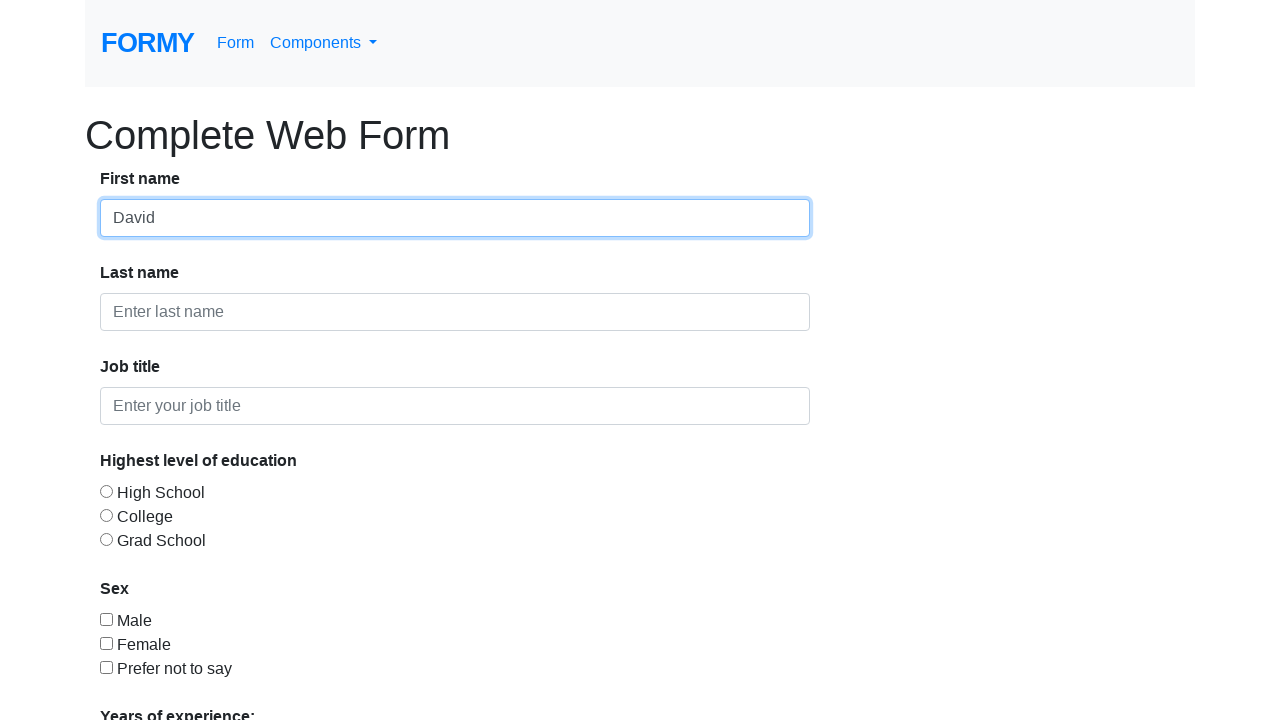